Tests that the Team page displays the correct website links for all team members

Starting URL: https://www.99-bottles-of-beer.net/

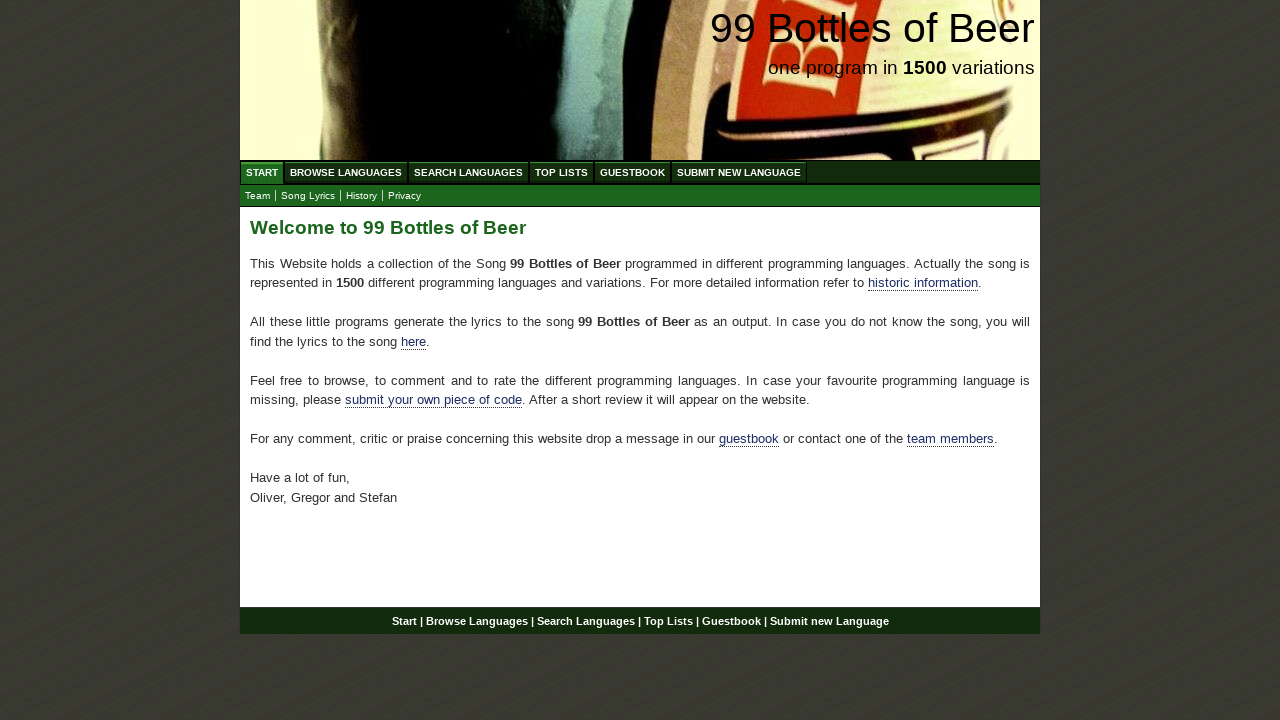

Clicked Start menu to navigate to home page at (262, 172) on xpath=//div[@id='navigation']//a[@href='/']
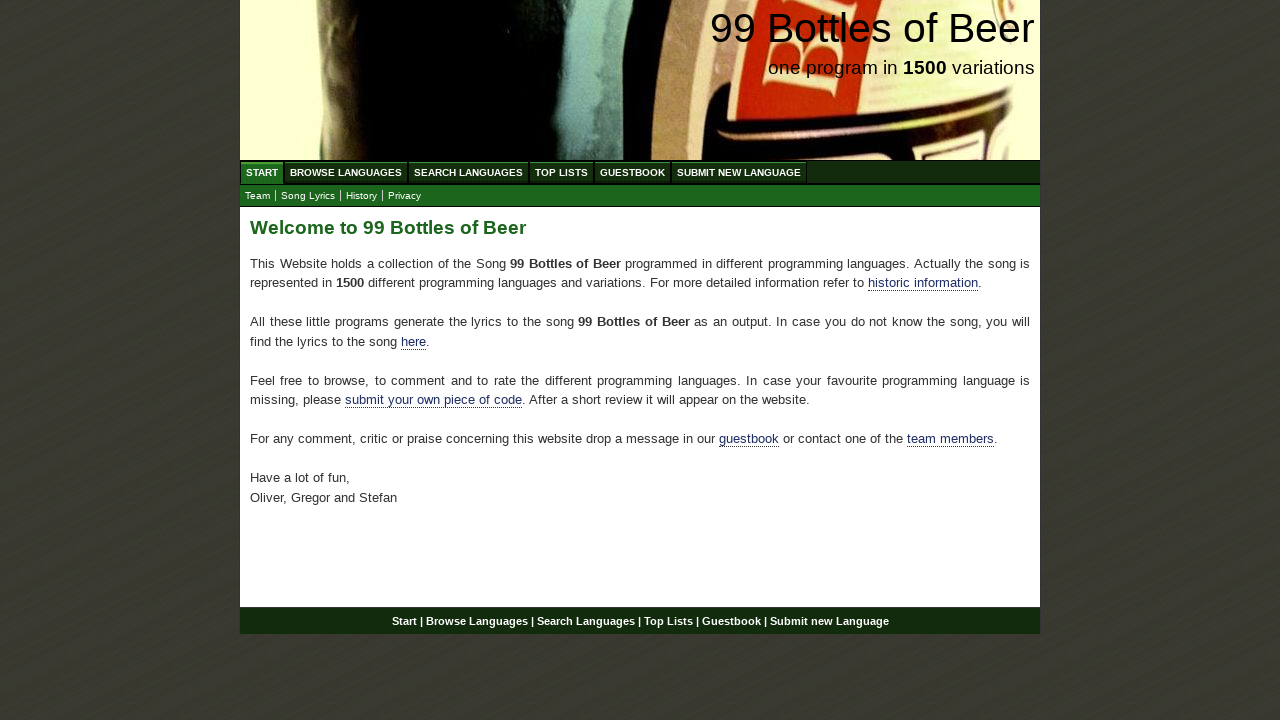

Clicked Team submenu to navigate to Team page at (258, 196) on xpath=//div[@id='navigation']//a[@href='team.html']
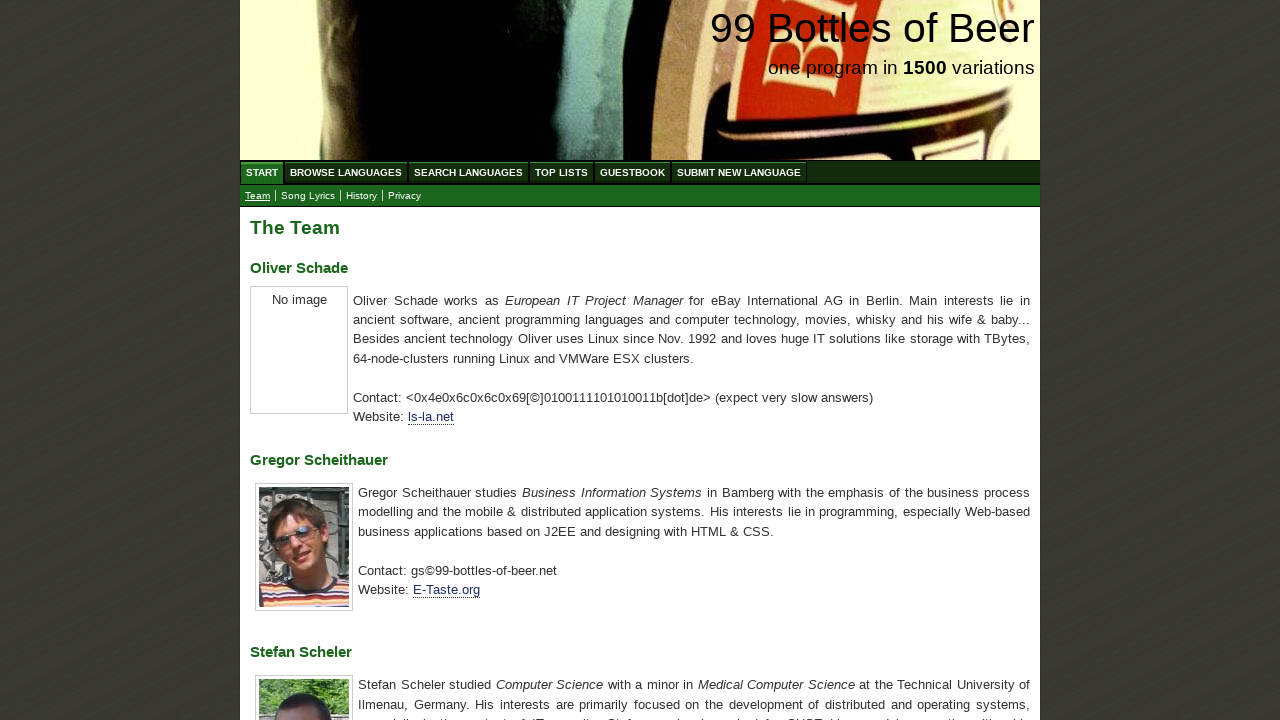

Team page loaded and team member links are visible
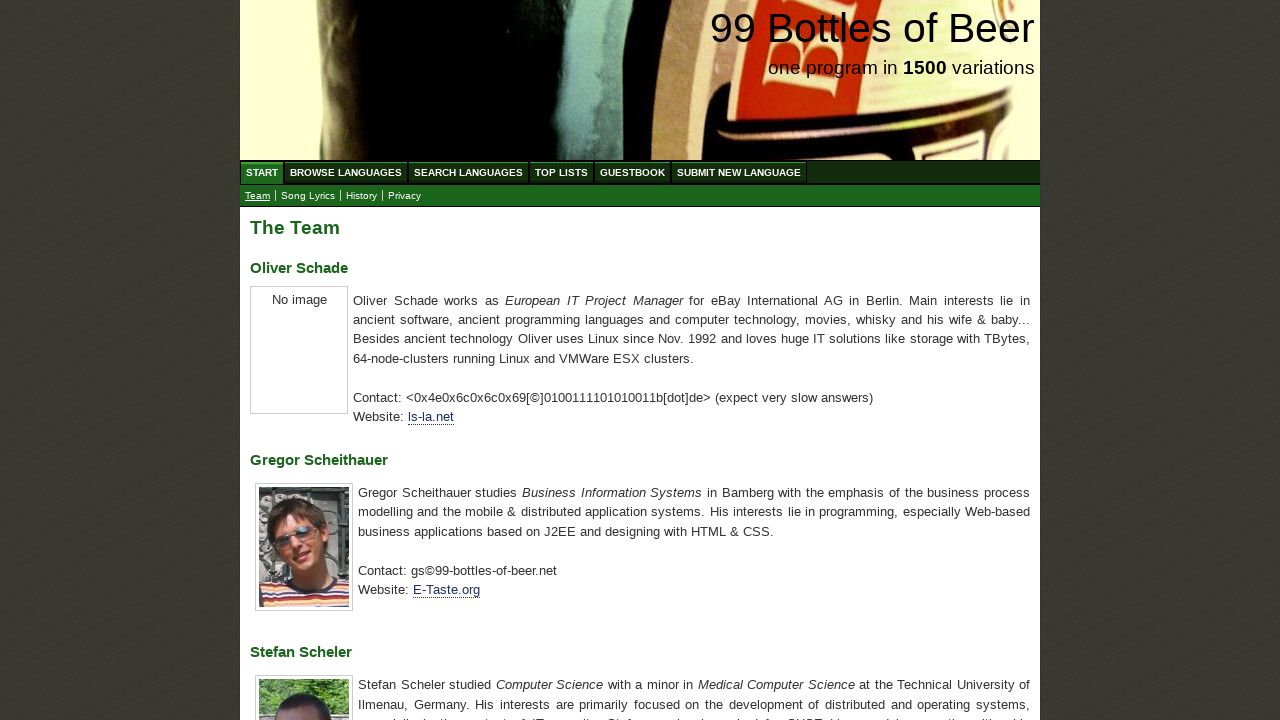

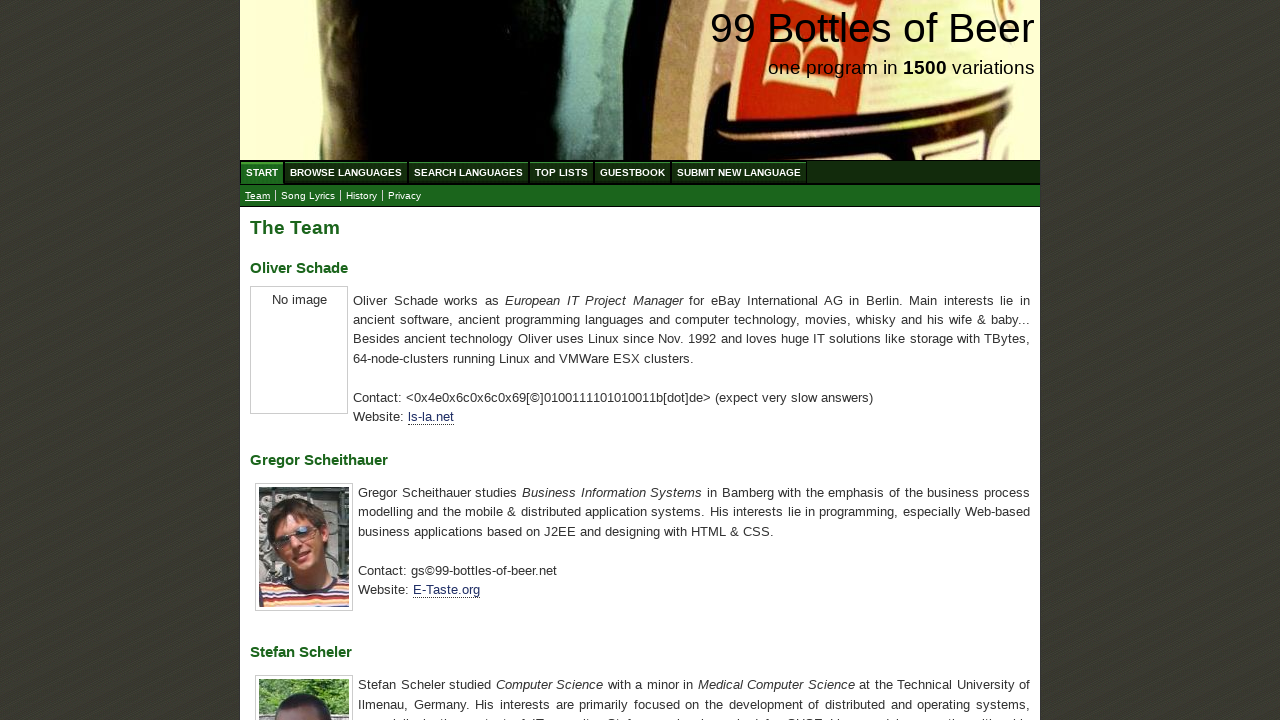